Gets the og:image URL from the serverless functions blog post and navigates to it to verify it loads

Starting URL: https://roe.dev/blog/serverless-functions-nuxt-zeit-now

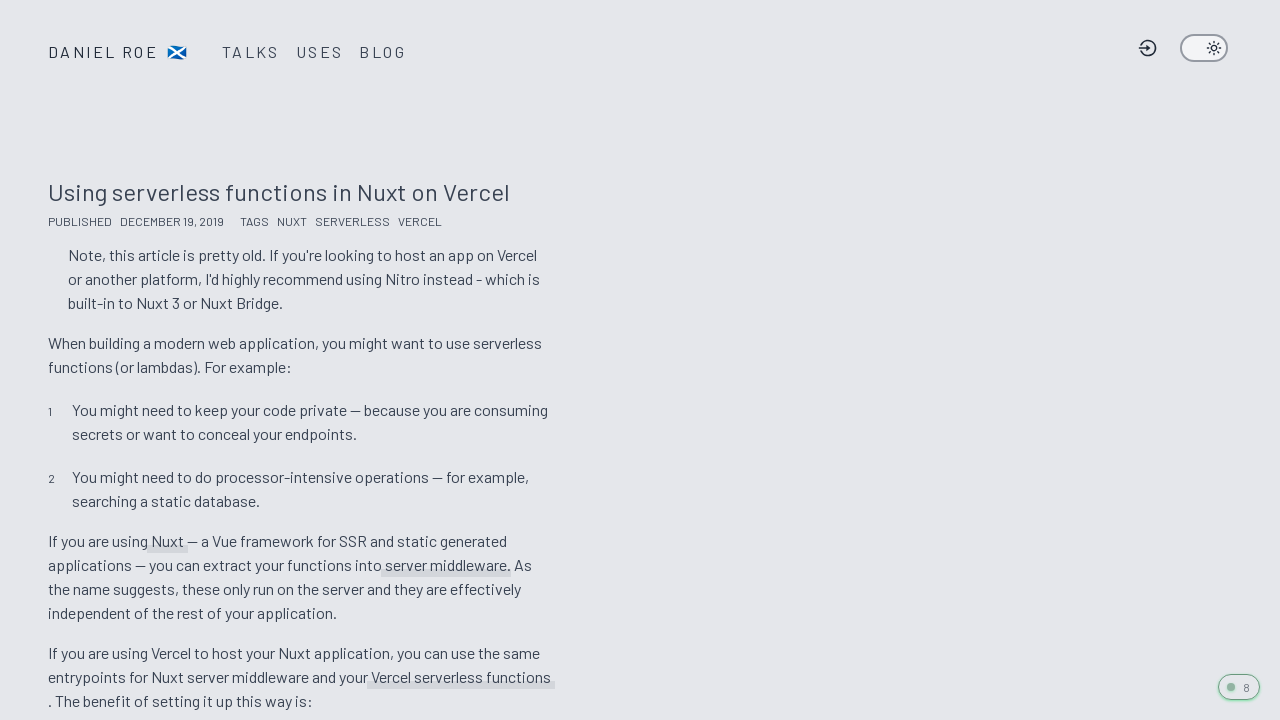

Located og:image meta tag on the blog post page
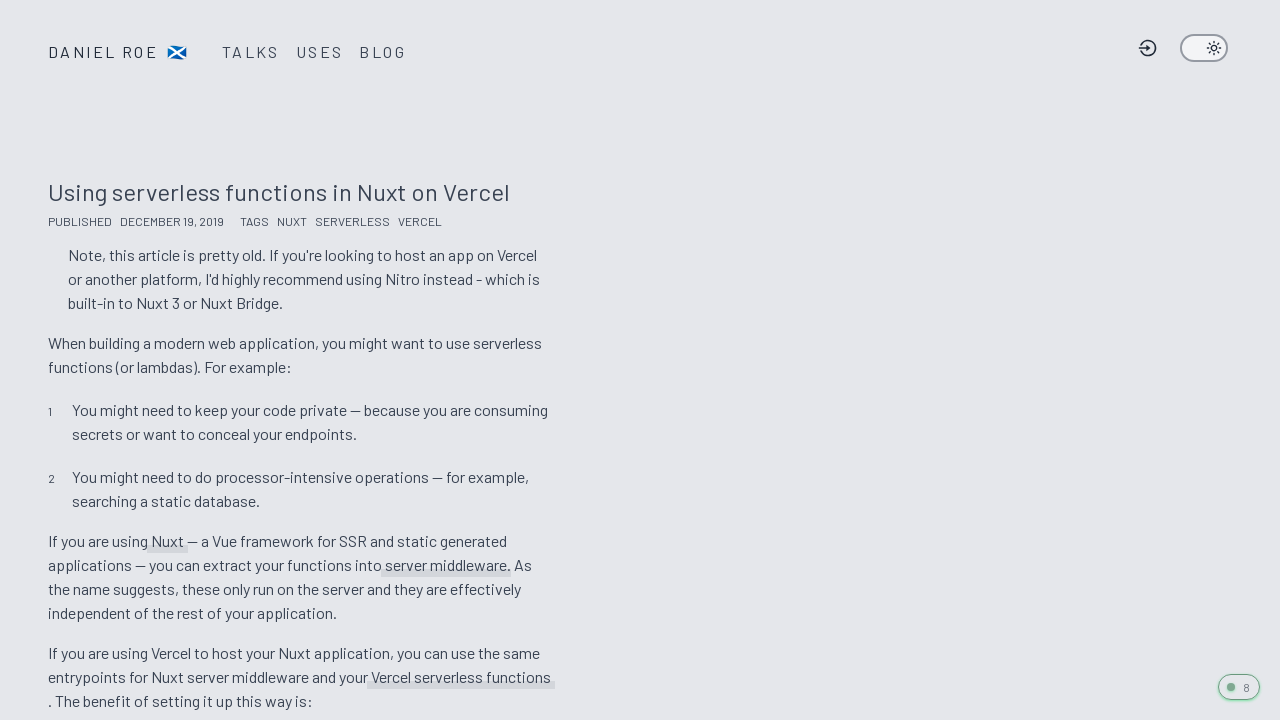

Retrieved og:image URL: https://roe.dev/__og-image__/static/blog/serverless-functions-nuxt-zeit-now/og.png
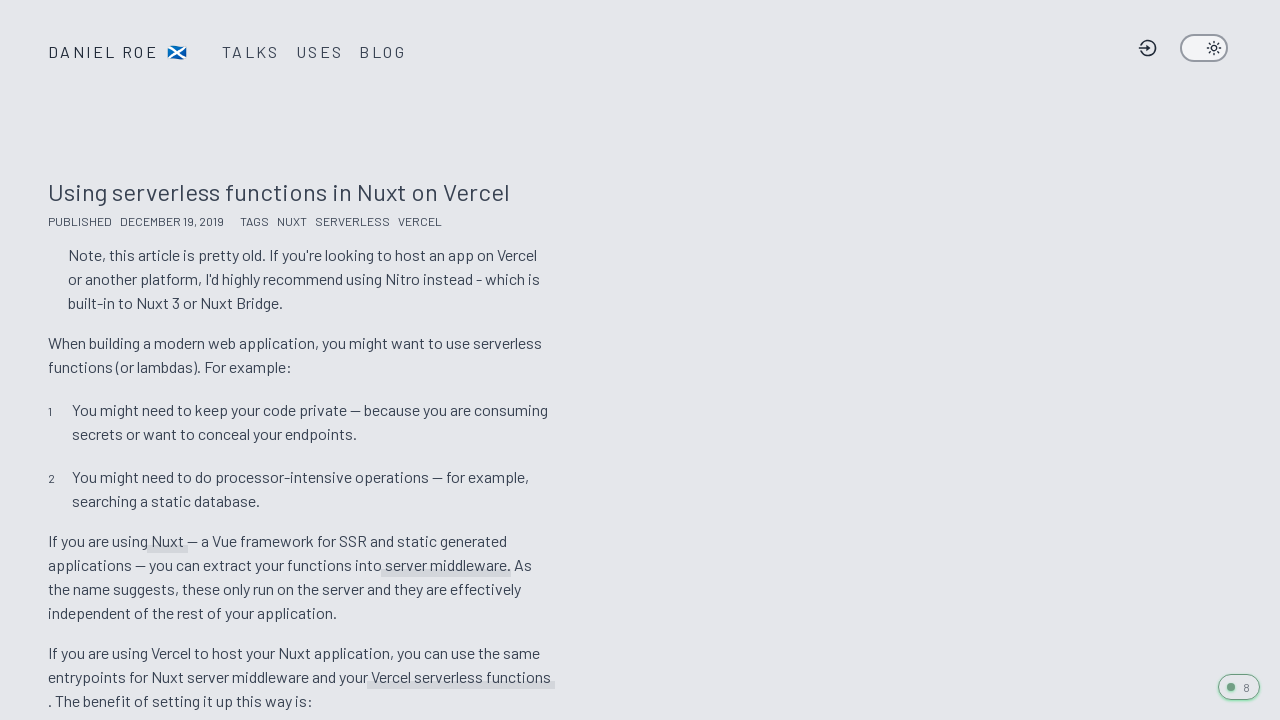

Navigated to the og:image URL to verify it loads
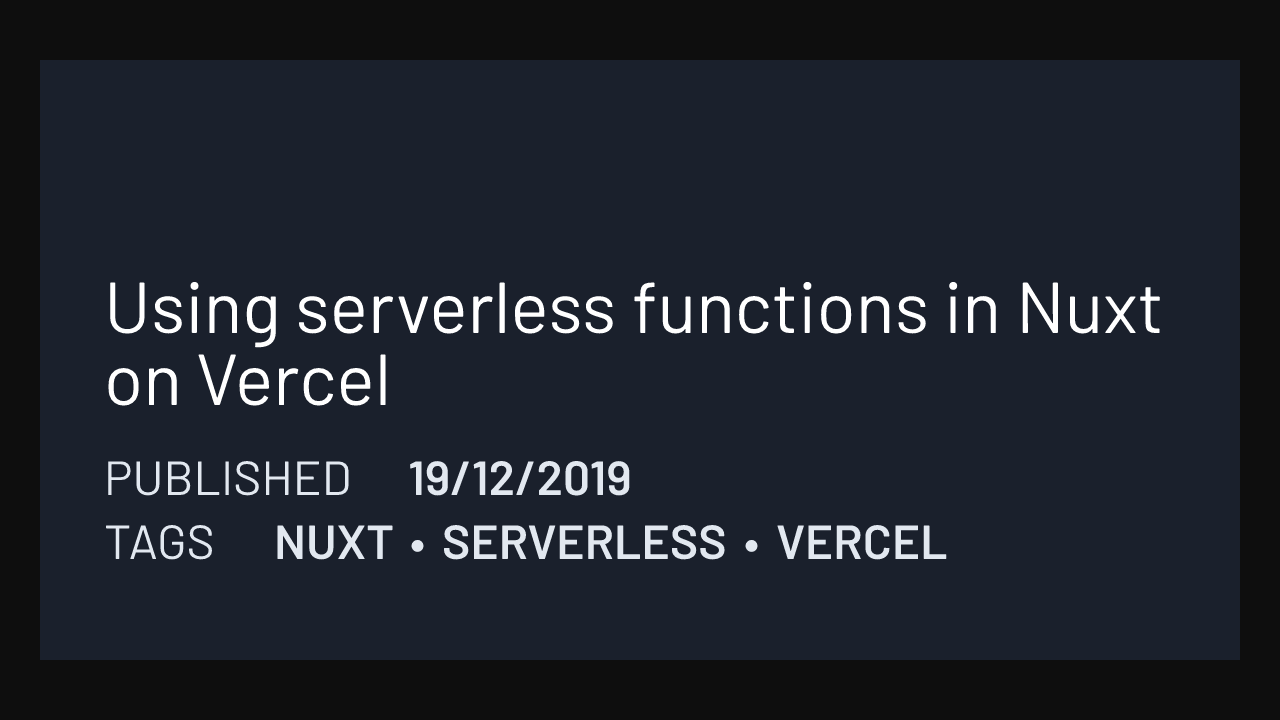

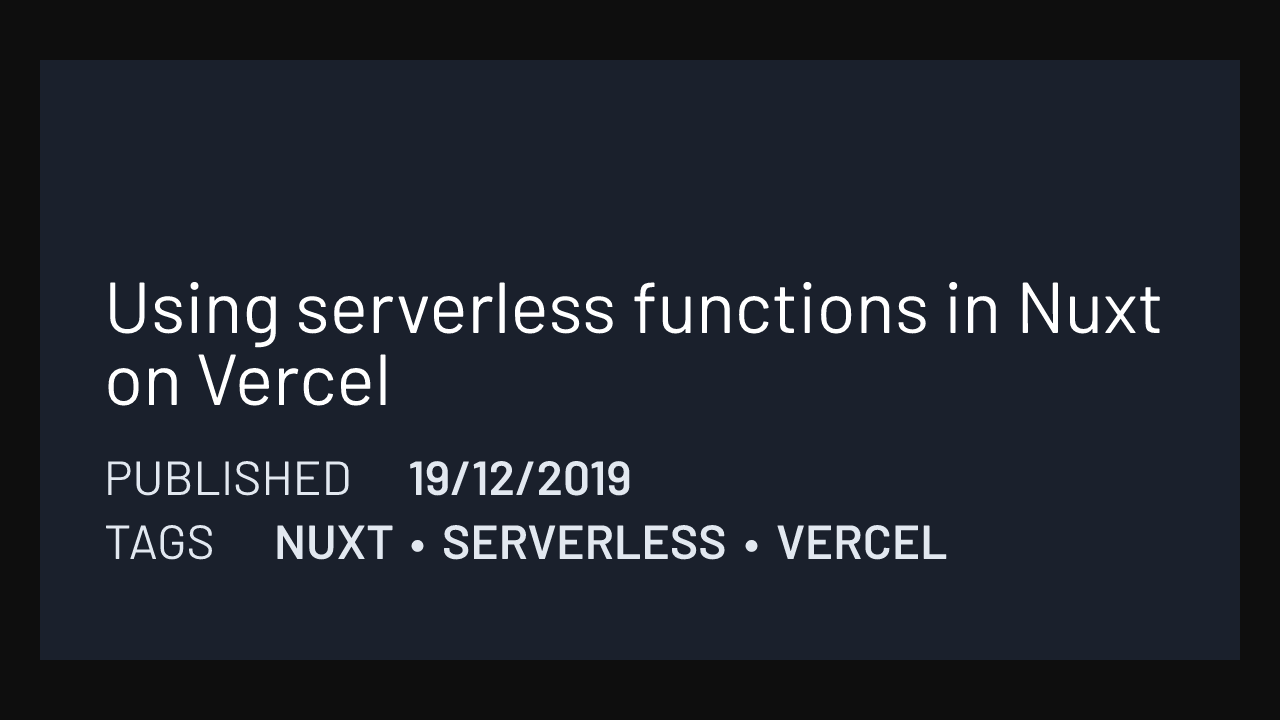